Tests the Sortable interaction feature by navigating to the Interactions section, clicking on Sortable, and switching between List and Grid views

Starting URL: https://demoqa.com/

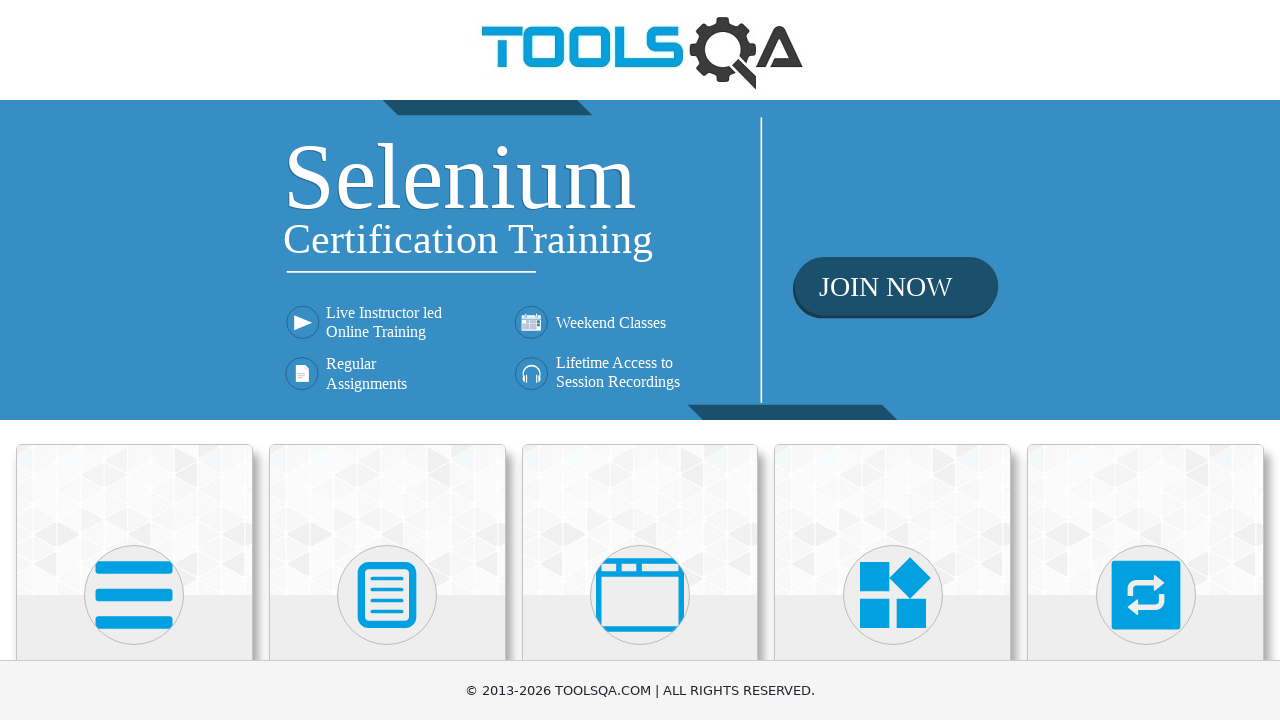

Clicked on Interactions menu at (1146, 360) on text=Interactions
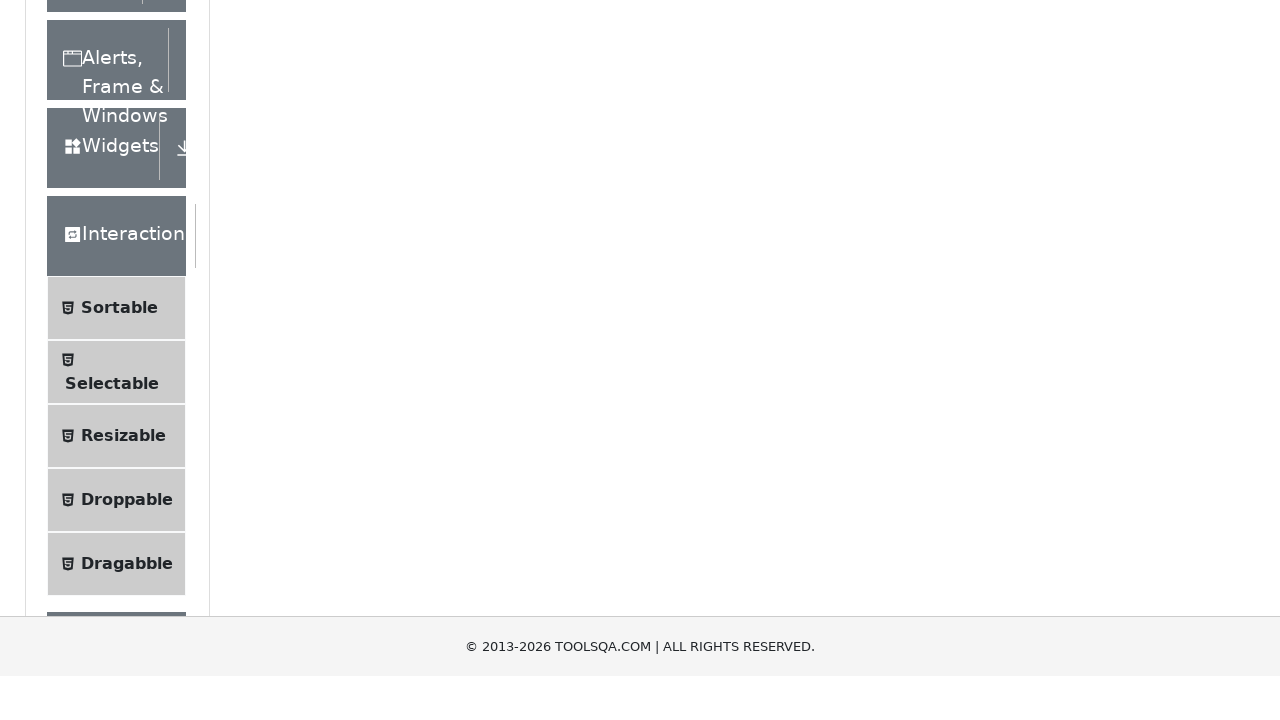

Clicked on Sortable option at (119, 613) on text=Sortable
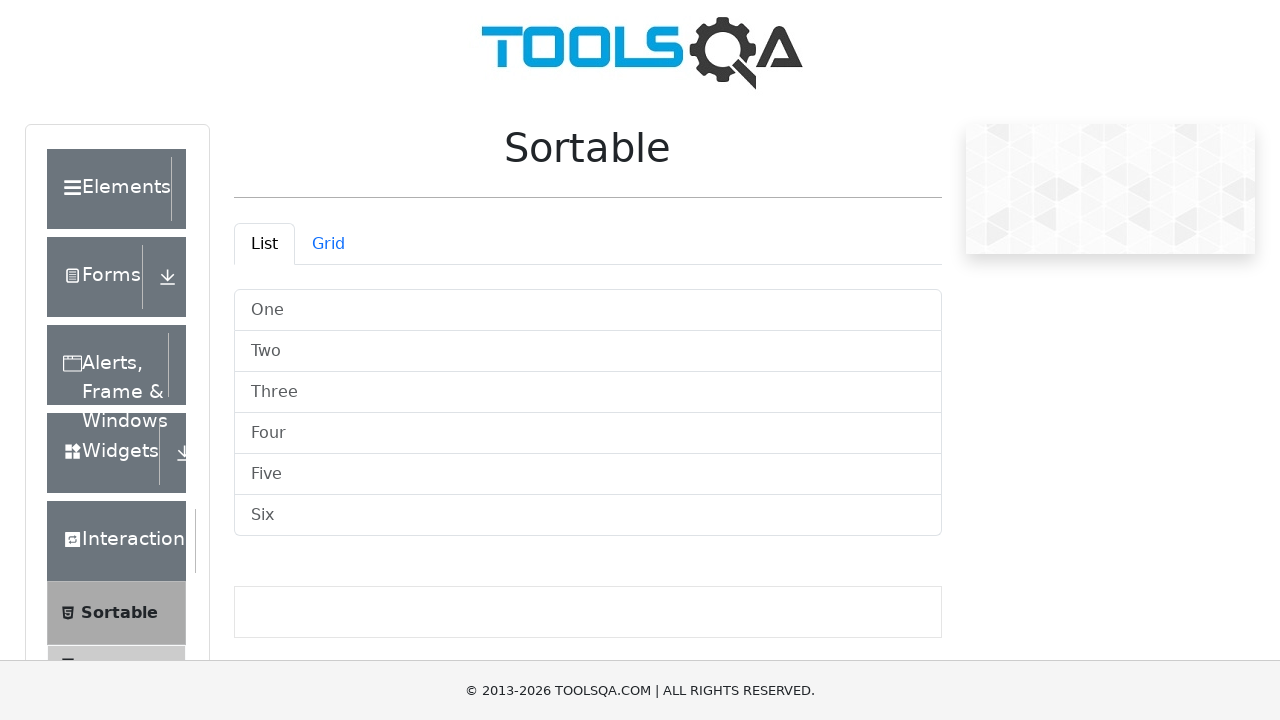

Switched to List view in Sortable tab at (264, 244) on text=List
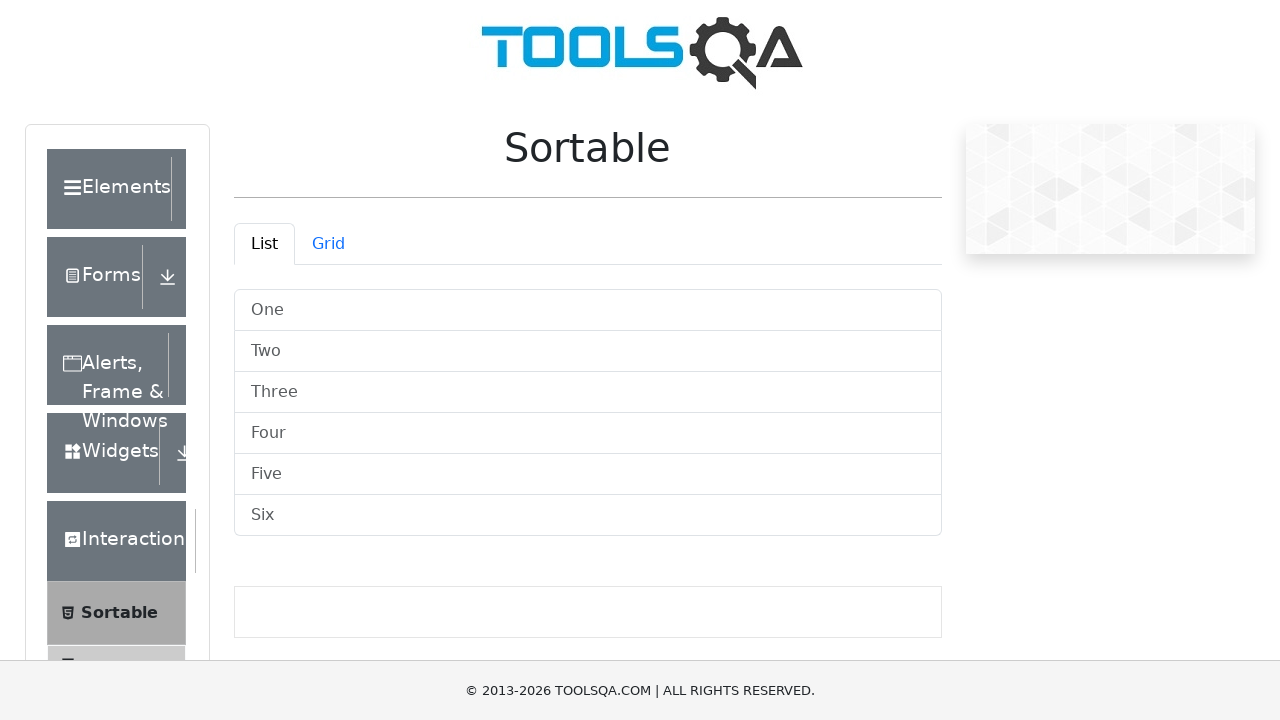

Switched to Grid view in Sortable tab at (328, 244) on text=Grid
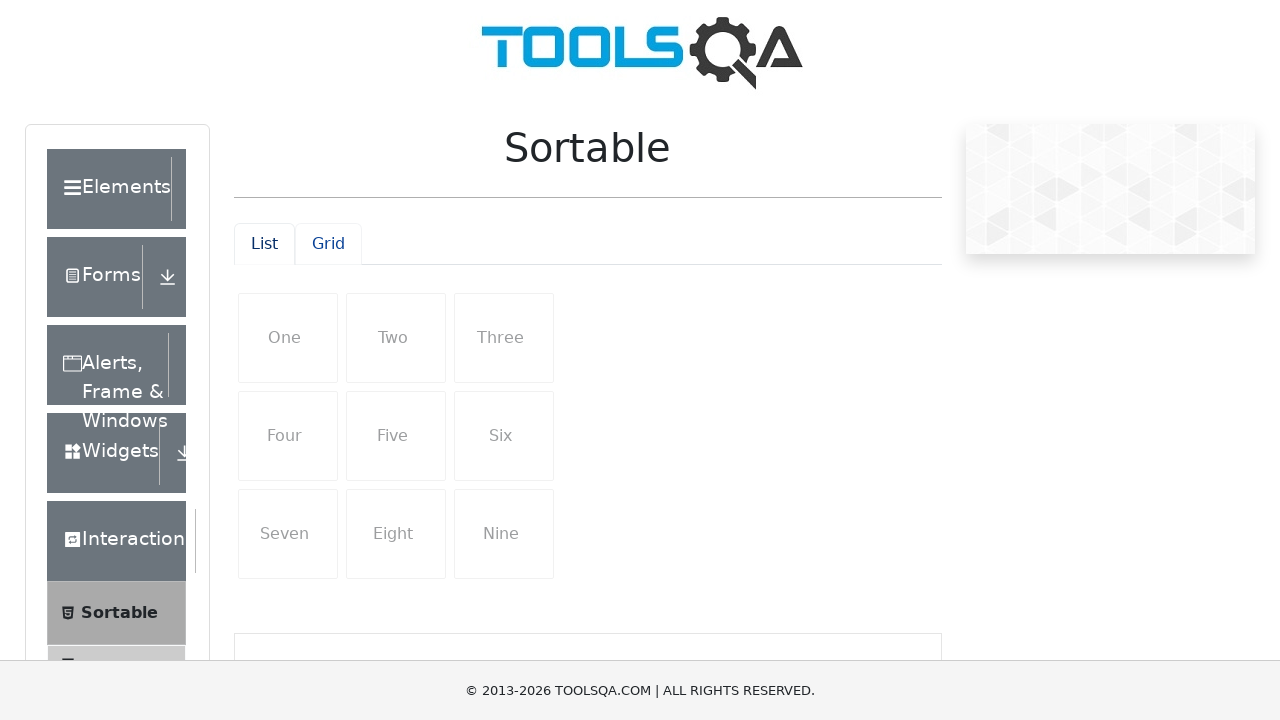

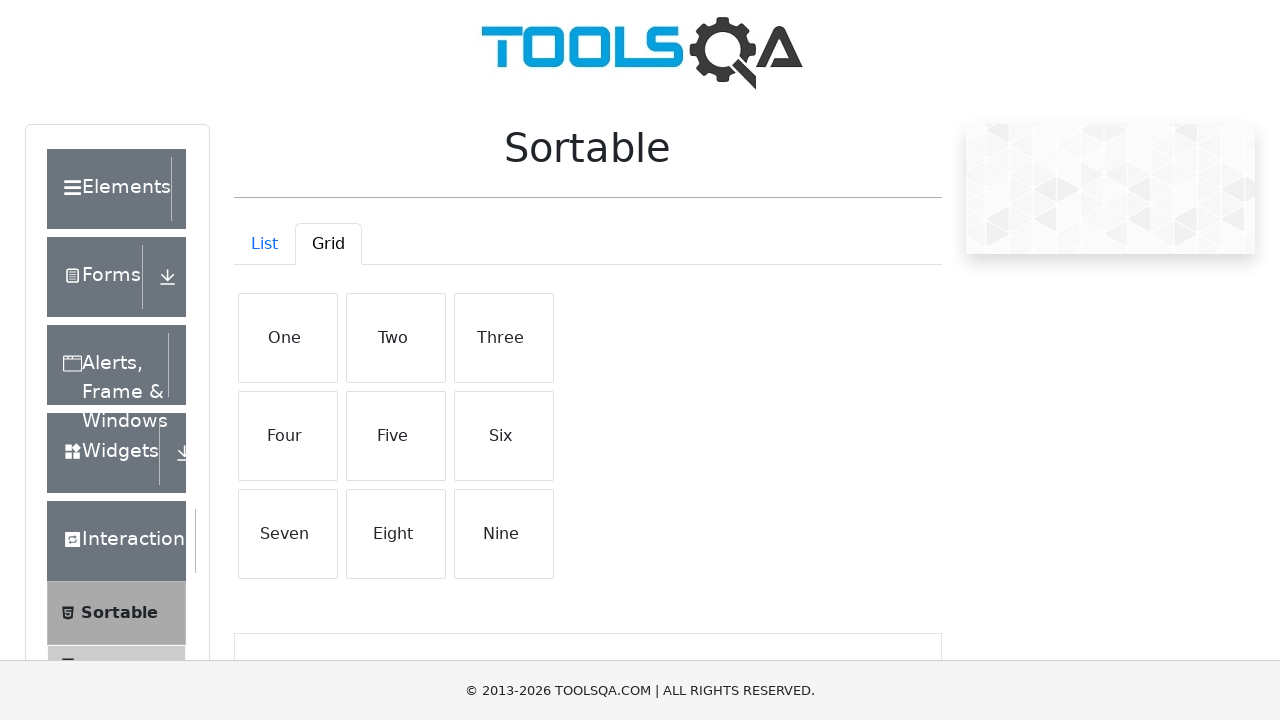